Tests form submission by filling in first name, last name, and email fields then submitting

Starting URL: https://secure-retreat-92358.herokuapp.com/

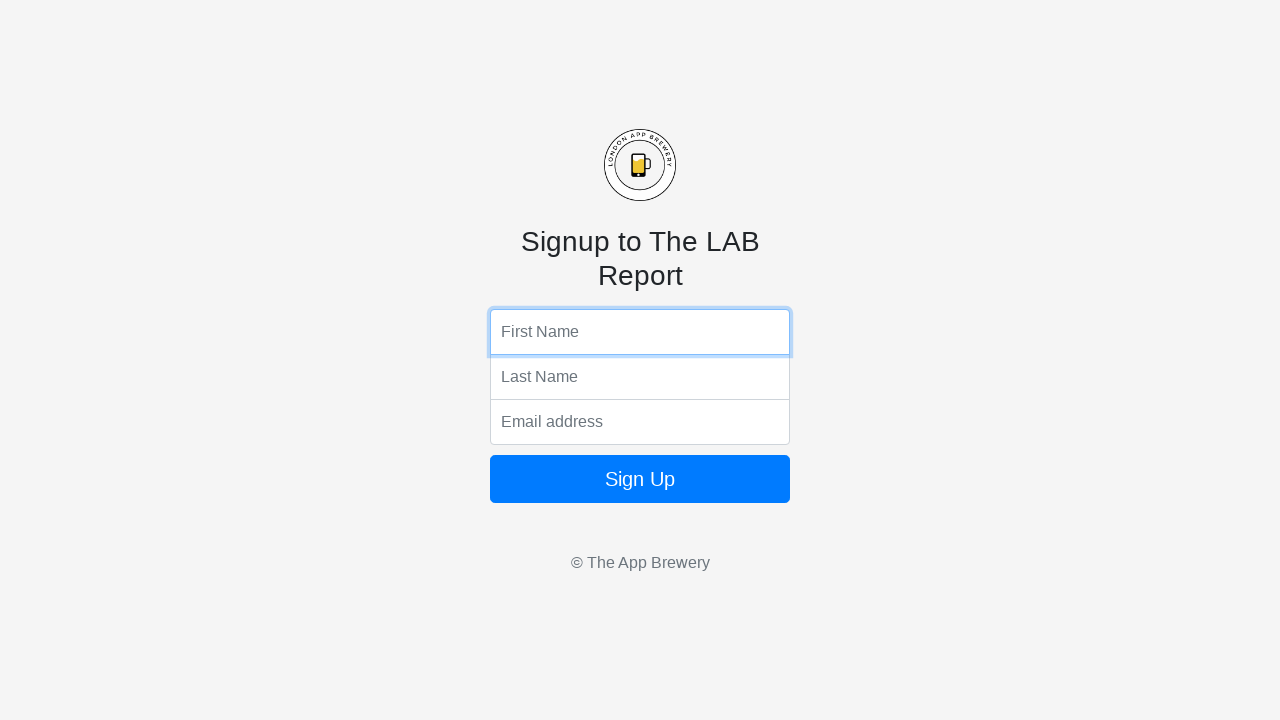

Filled first name field with 'Marcus' on input[name='fName']
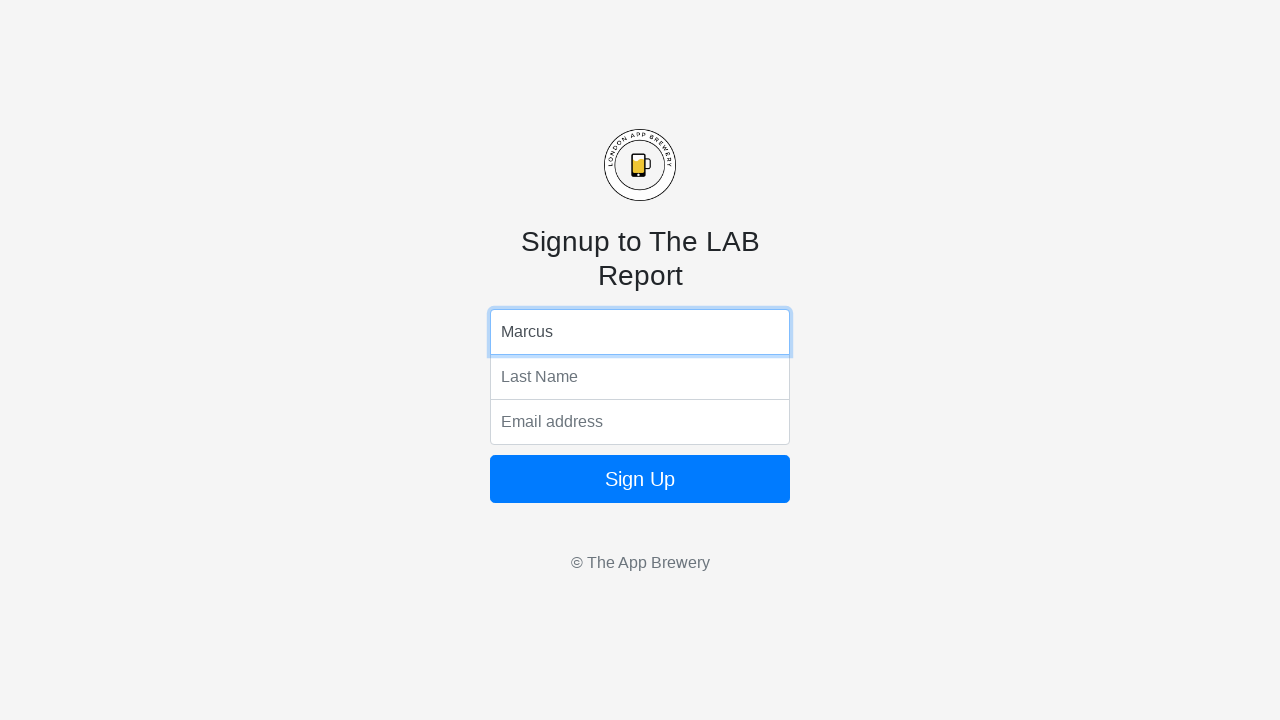

Filled last name field with 'Thompson' on input[name='lName']
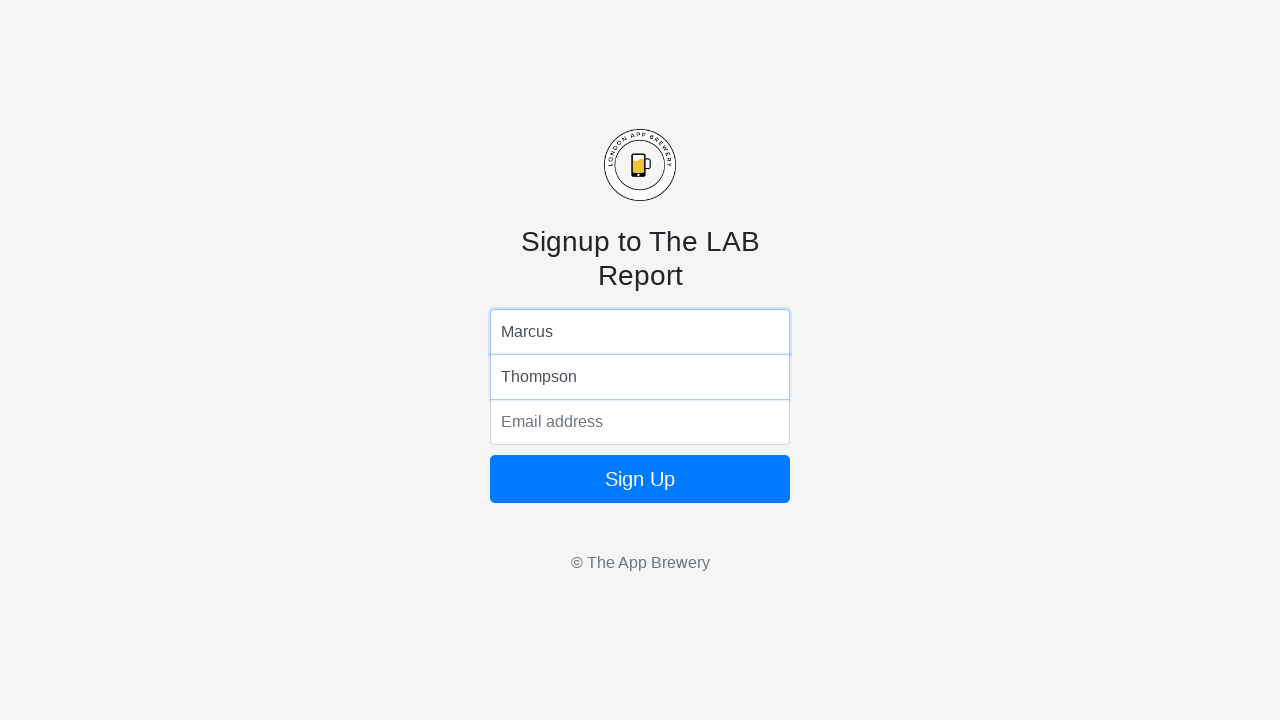

Filled email field with 'marcus.thompson@example.com' on input[name='email']
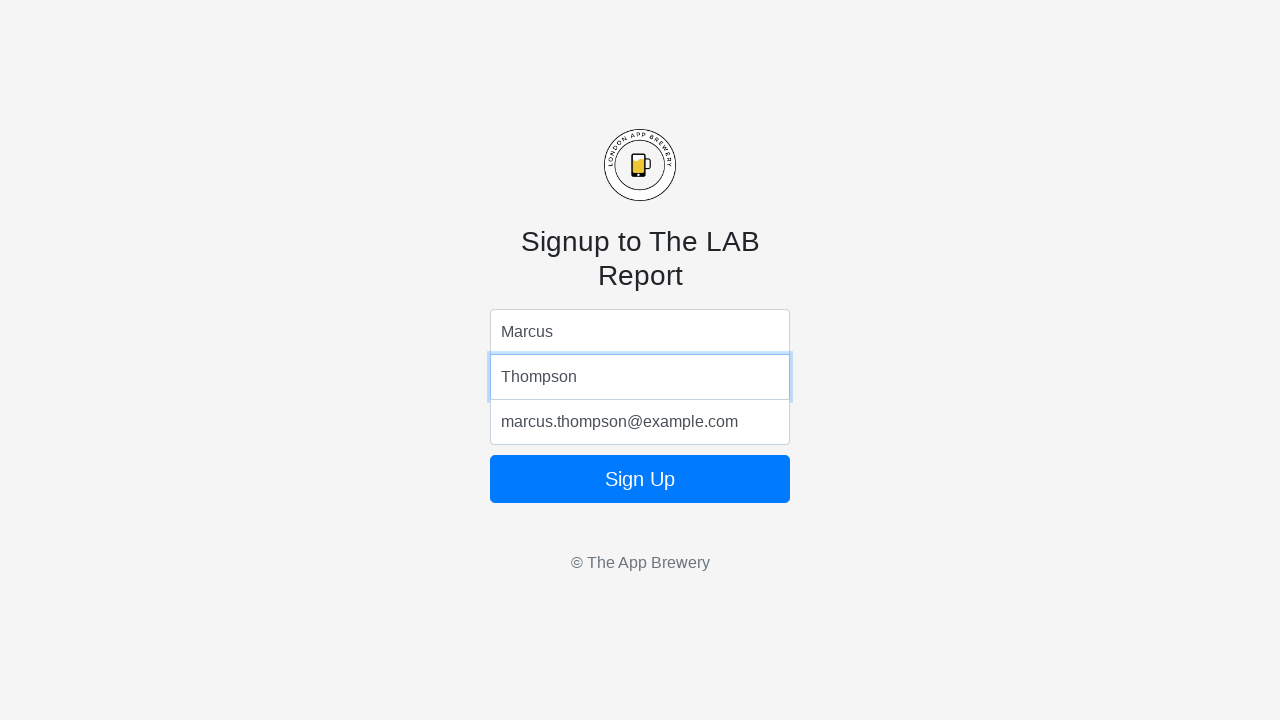

Pressed Enter to submit the form on input[name='email']
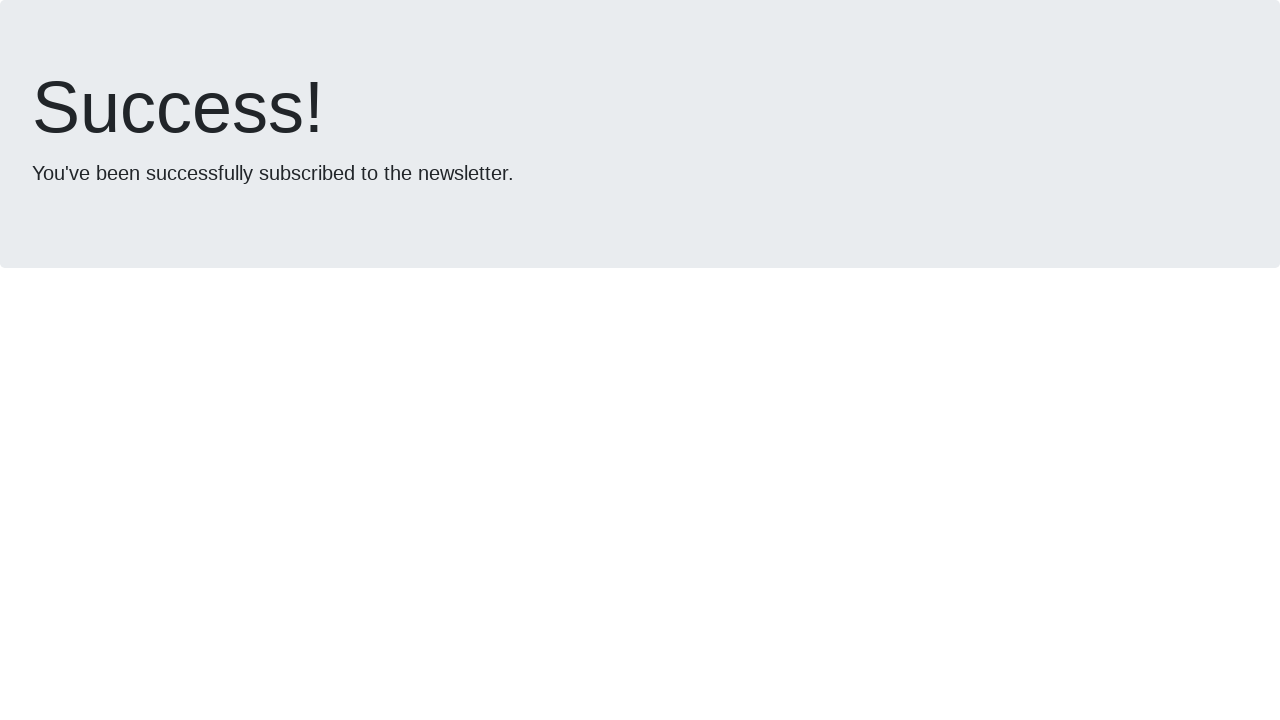

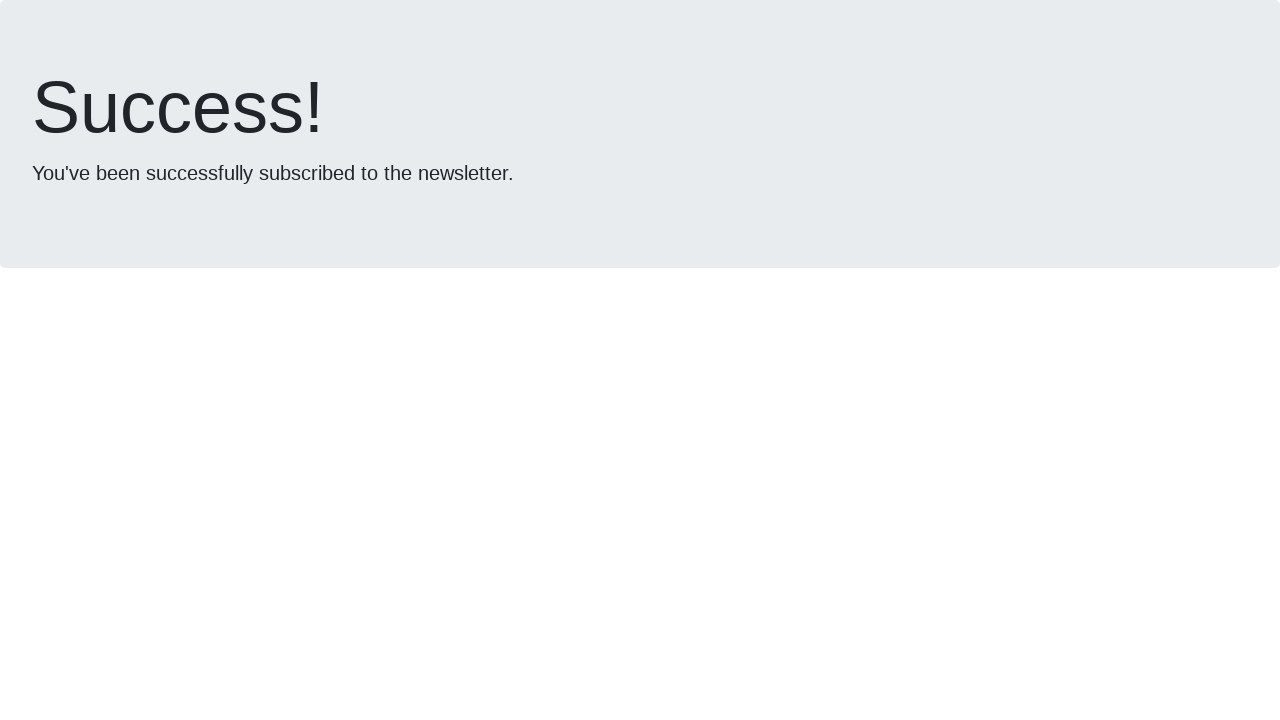